Tests clicking the Home button on the Disappearing Elements page and verifies navigation back to the homepage

Starting URL: https://the-internet.herokuapp.com/disappearing_elements

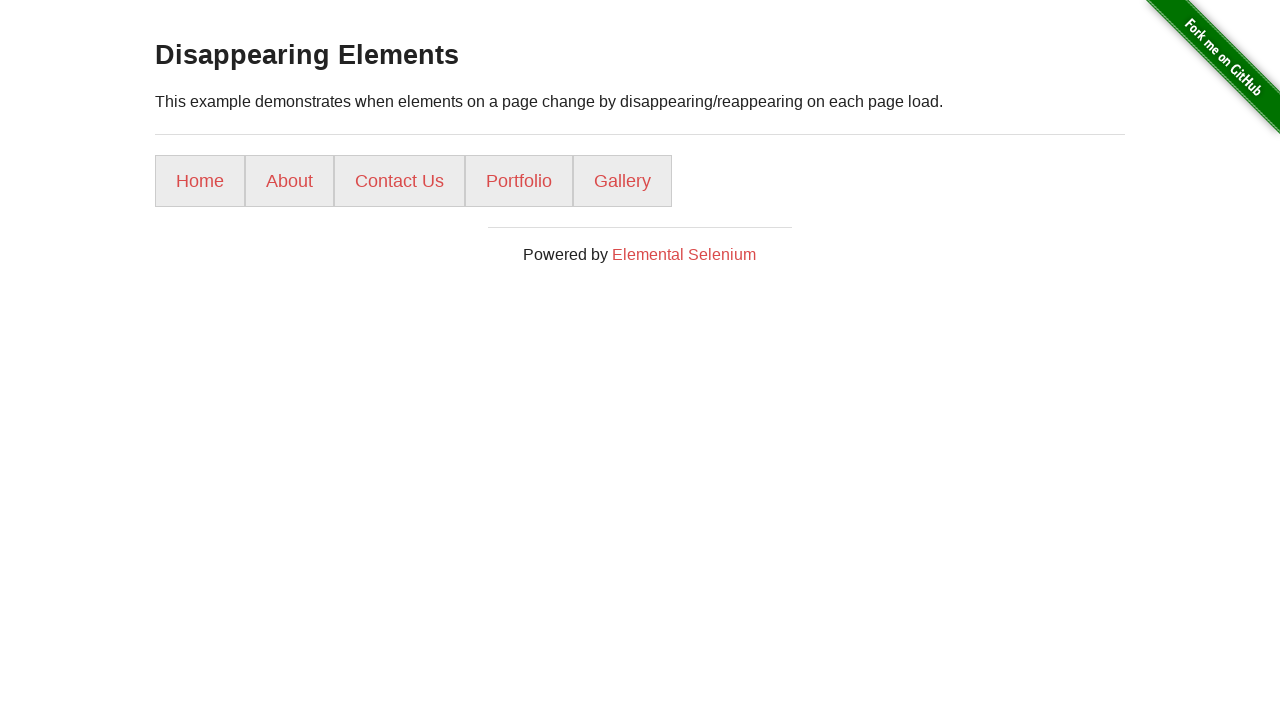

Clicked Home button on Disappearing Elements page at (200, 181) on xpath=//*[@id="content"]/div/ul/li[1]/a
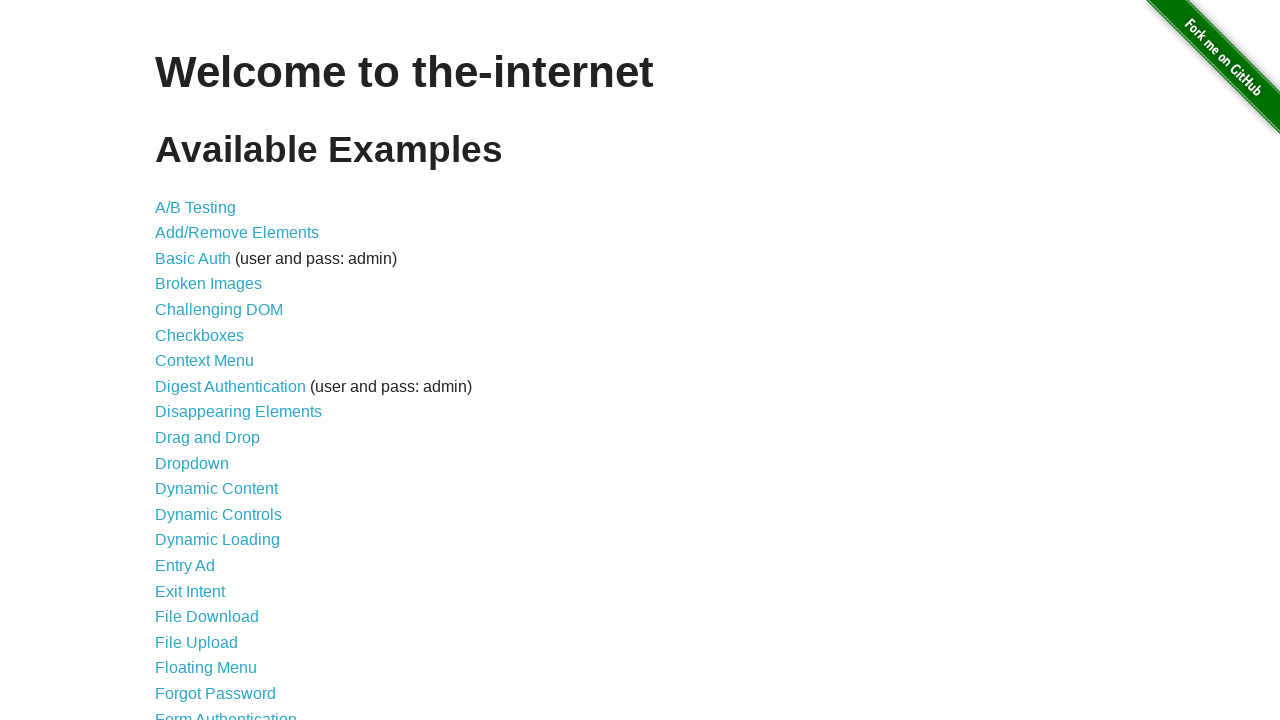

Verified navigation back to homepage
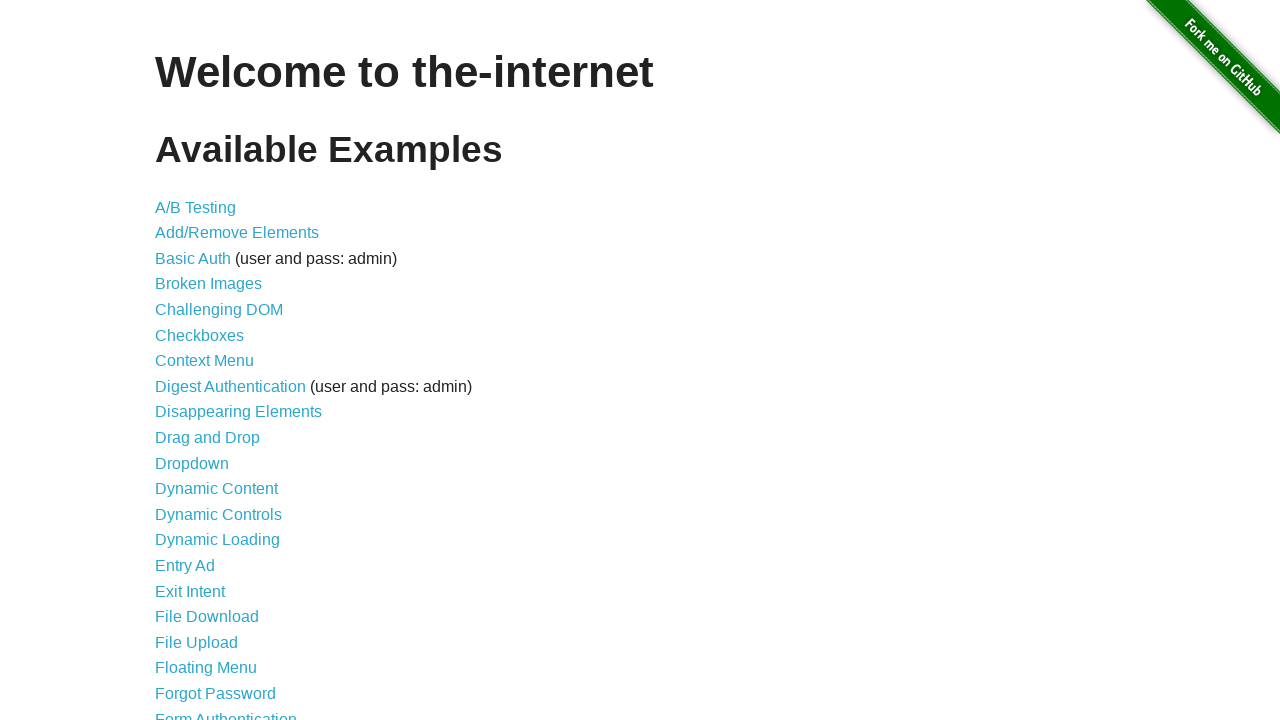

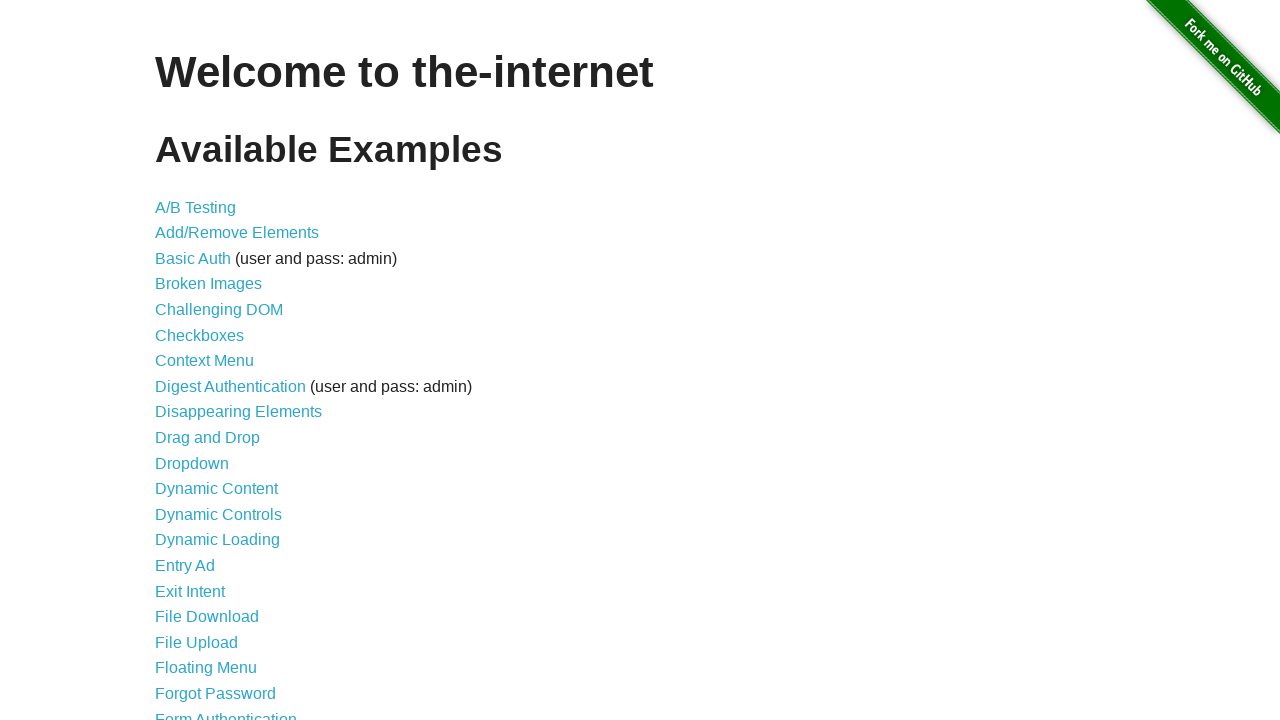